Tests gene search and download functionality for APOE gene in tab format by selecting search type, entering gene name, selecting organism, and initiating download

Starting URL: https://orcs.thebiogrid.org/

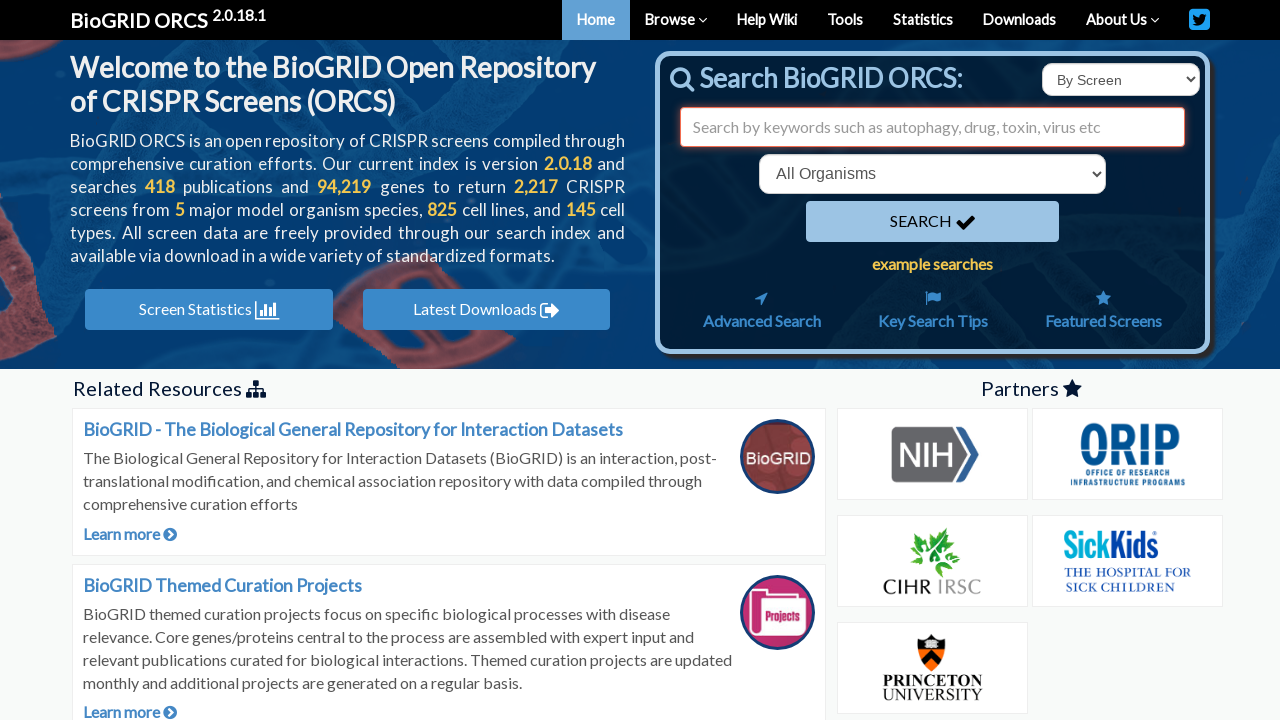

Clicked search type dropdown at (1121, 80) on select#searchType
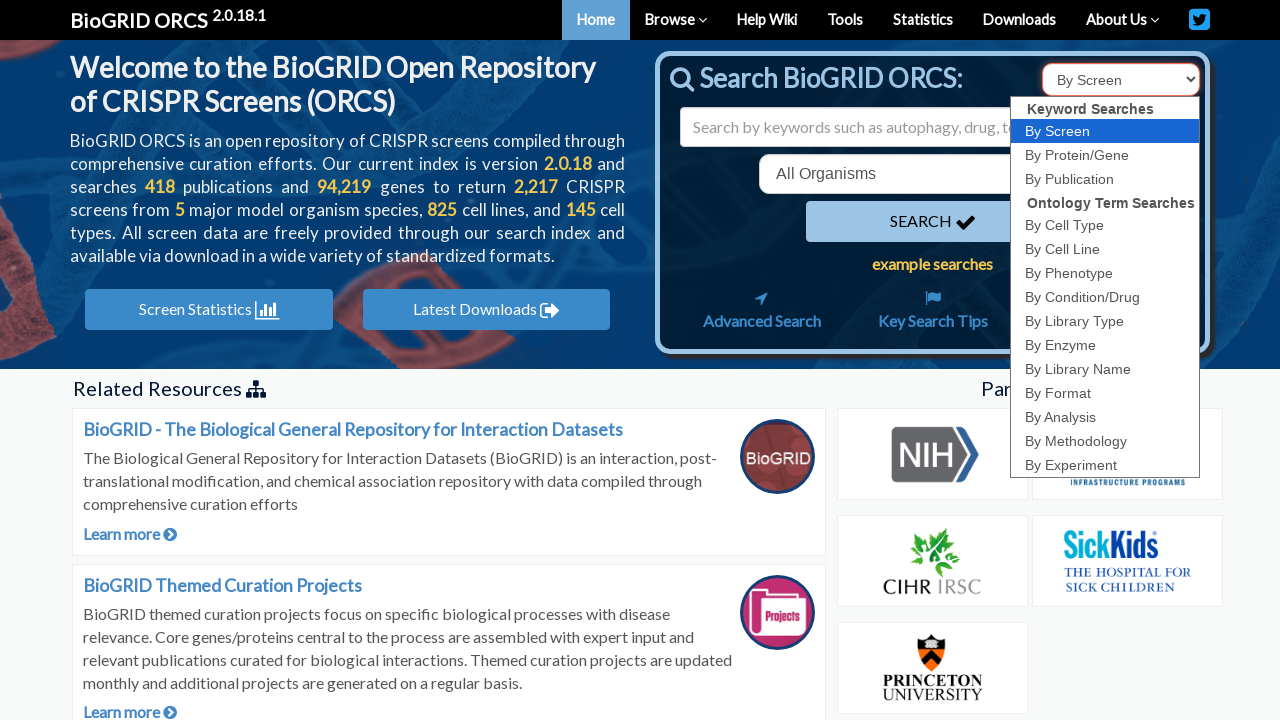

Selected 'id' search type option on select#searchType
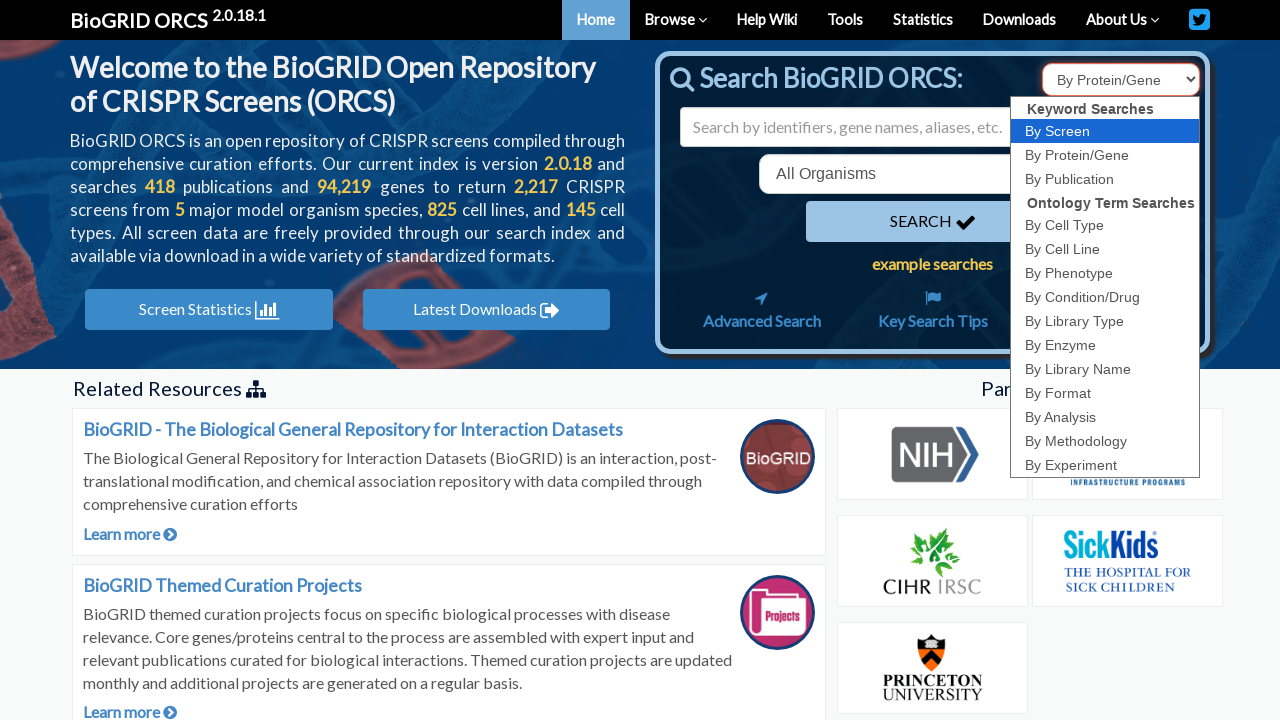

Filled search input with gene name 'APOE' on input#search
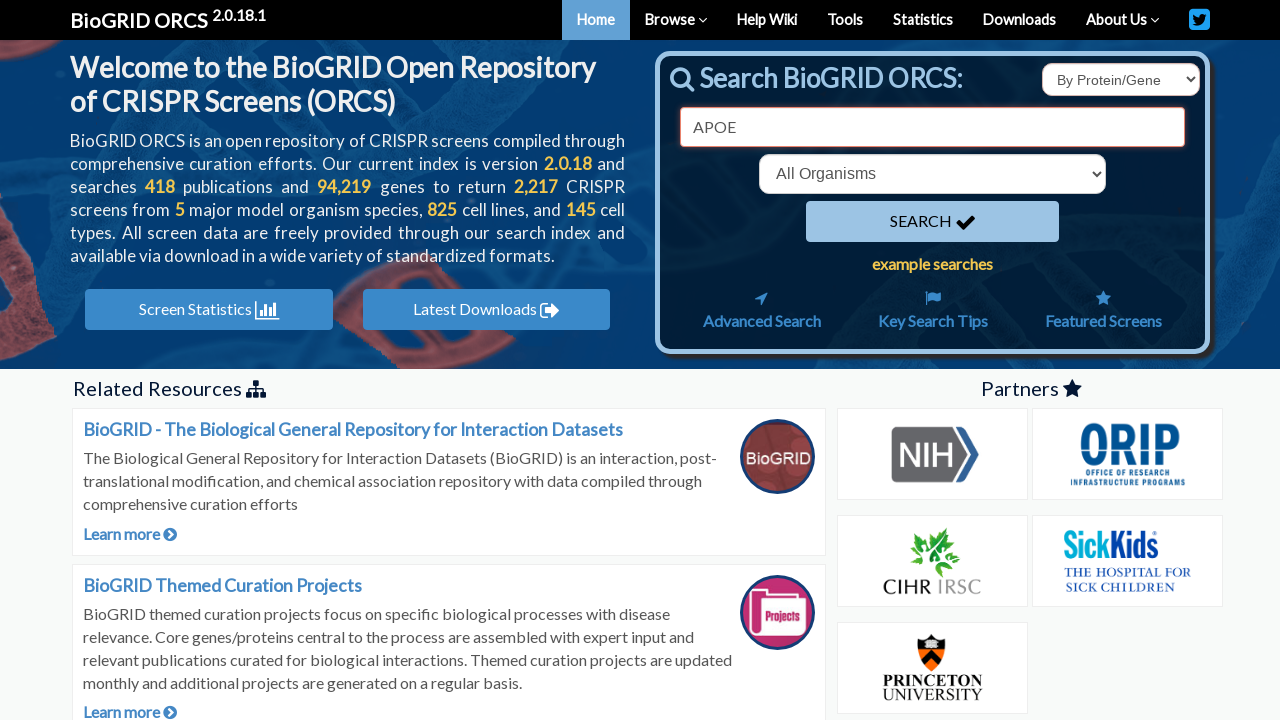

Clicked organism dropdown at (932, 174) on select[name='organism']
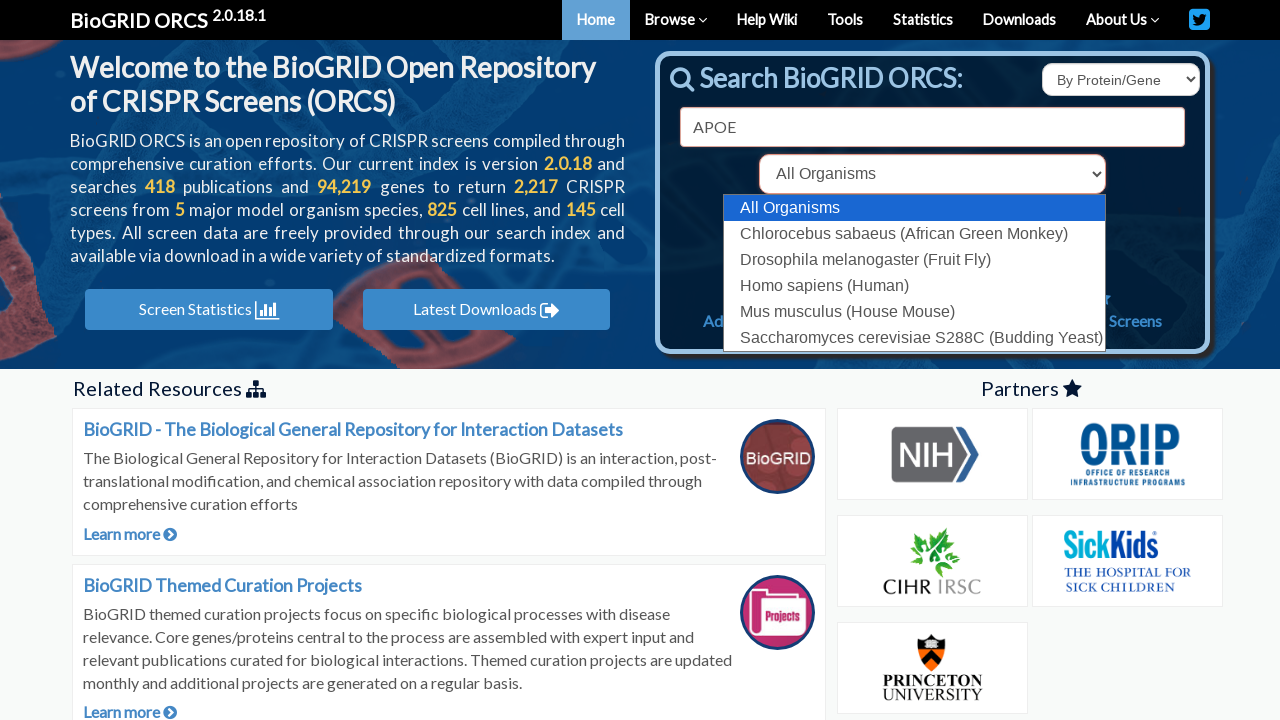

Selected human organism (9606) on select[name='organism']
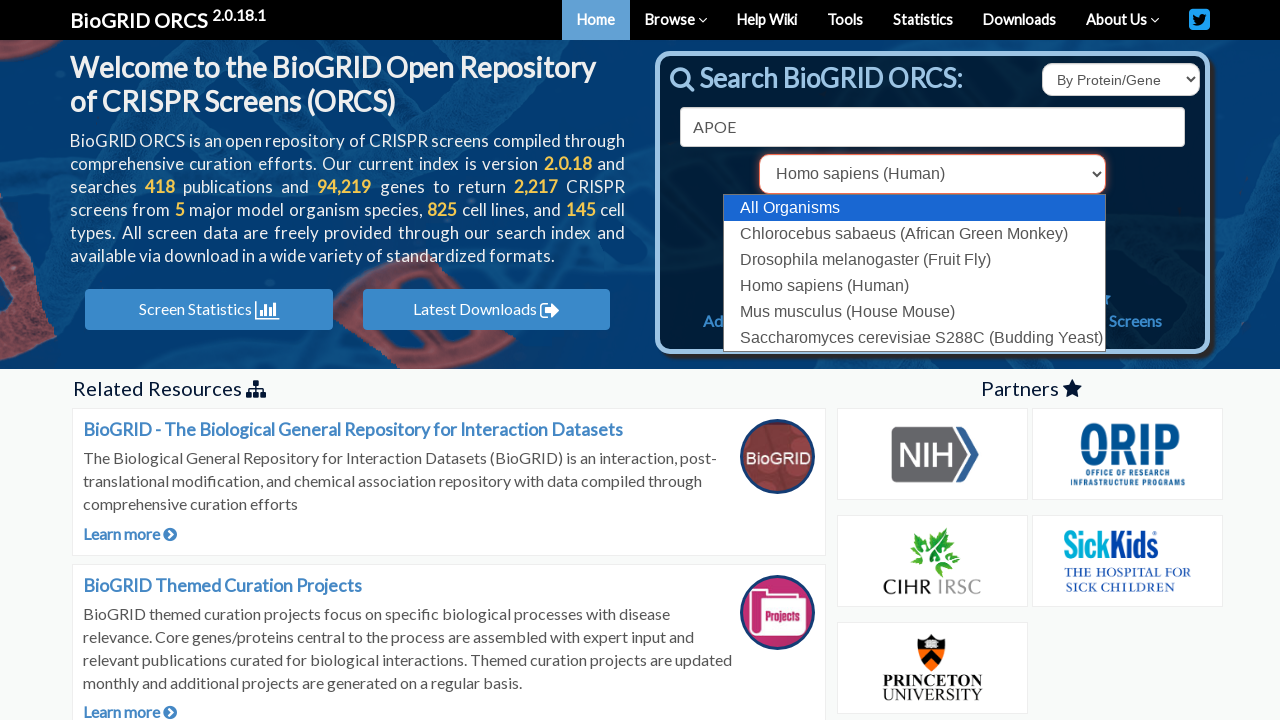

Clicked search button to search for APOE gene at (932, 222) on button[type='submit']
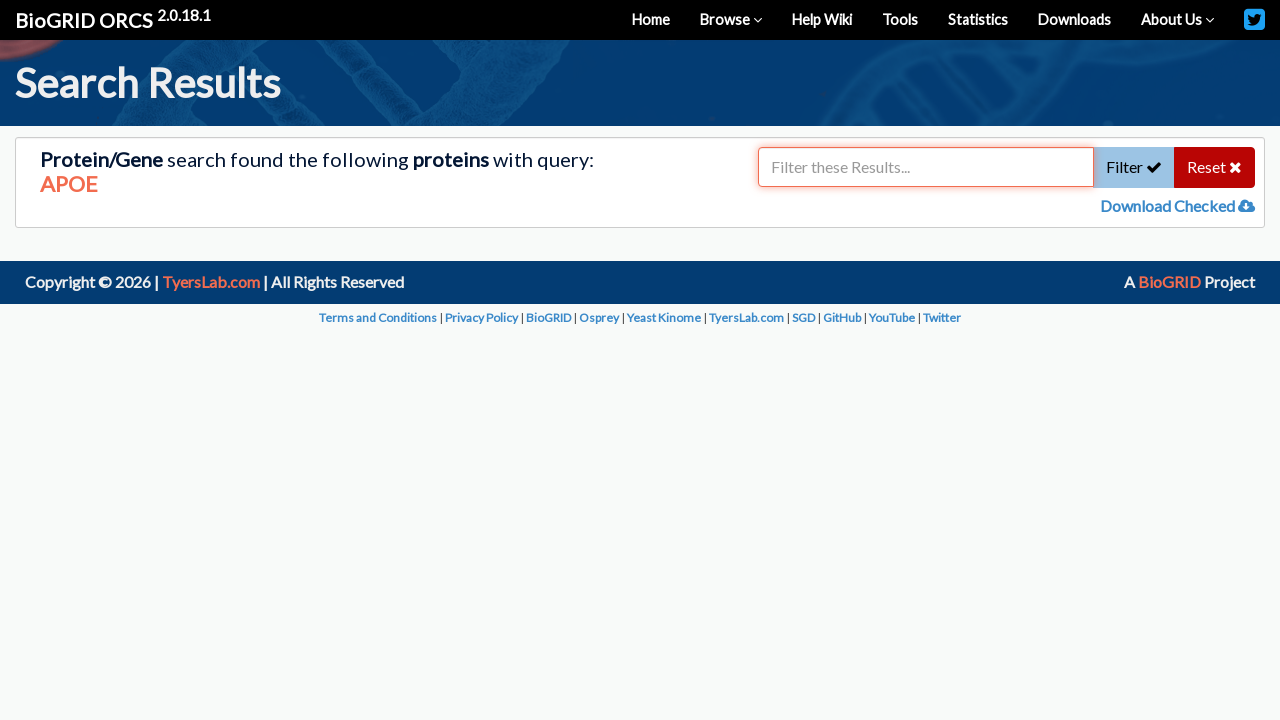

APOE gene search results loaded and gene link appeared
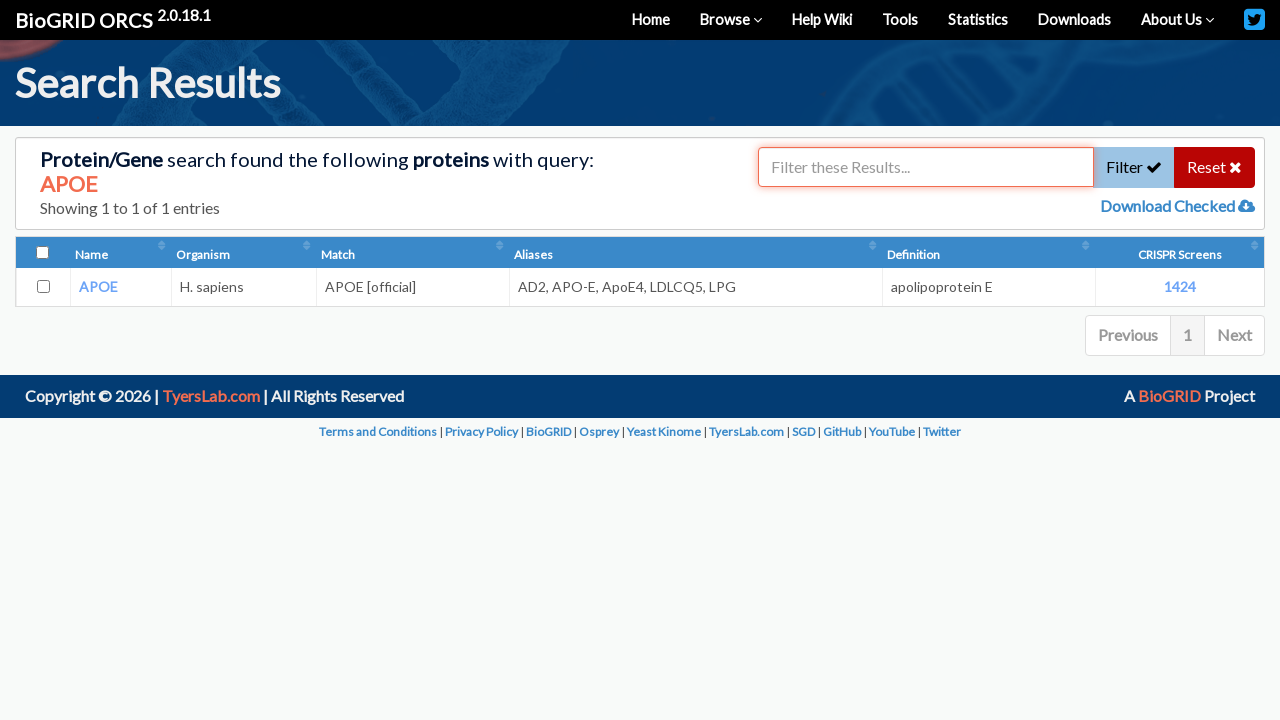

Checked the APOE gene checkbox at (43, 287) on input[value='348']
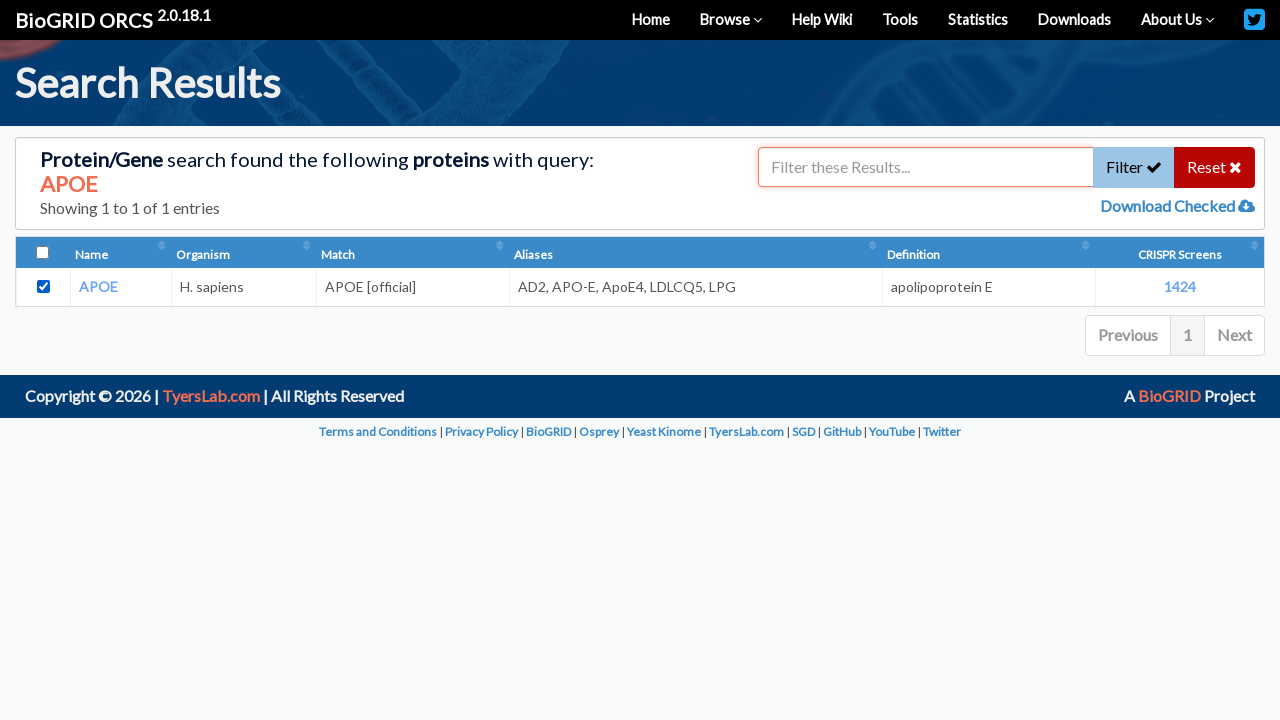

Clicked download checked button at (1169, 206) on a#downloadChecked
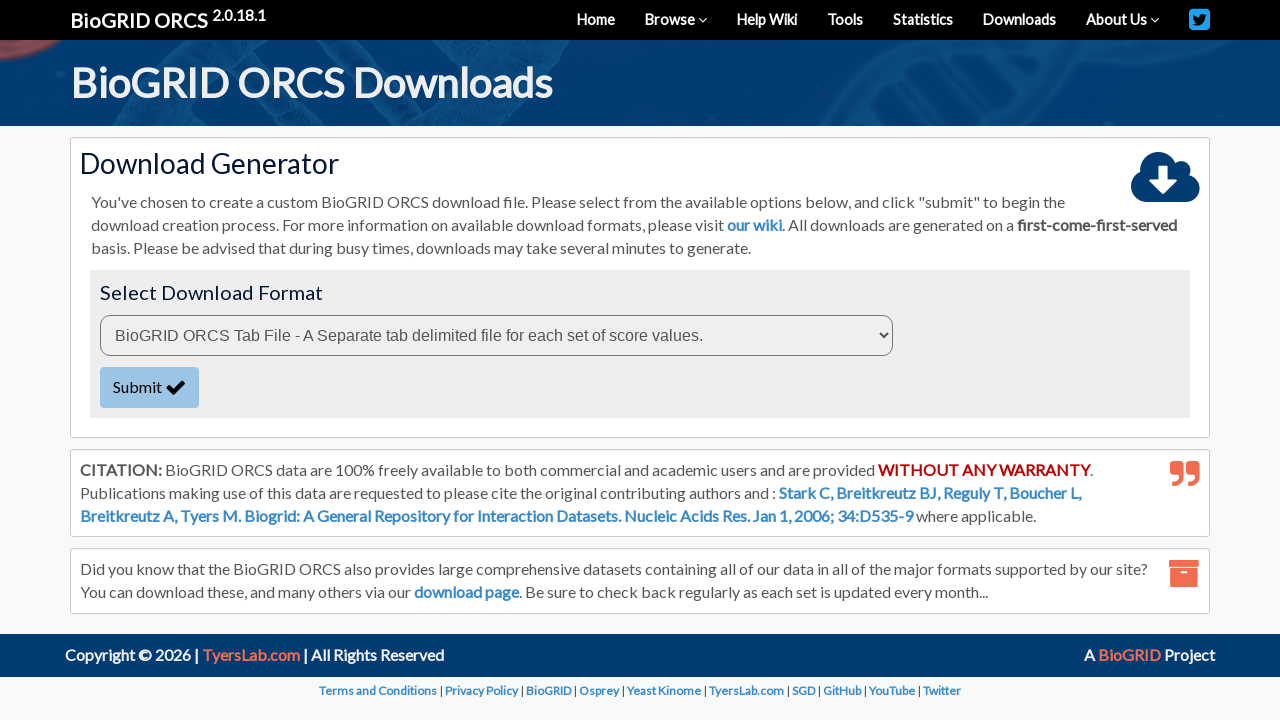

Download modal appeared with submit button
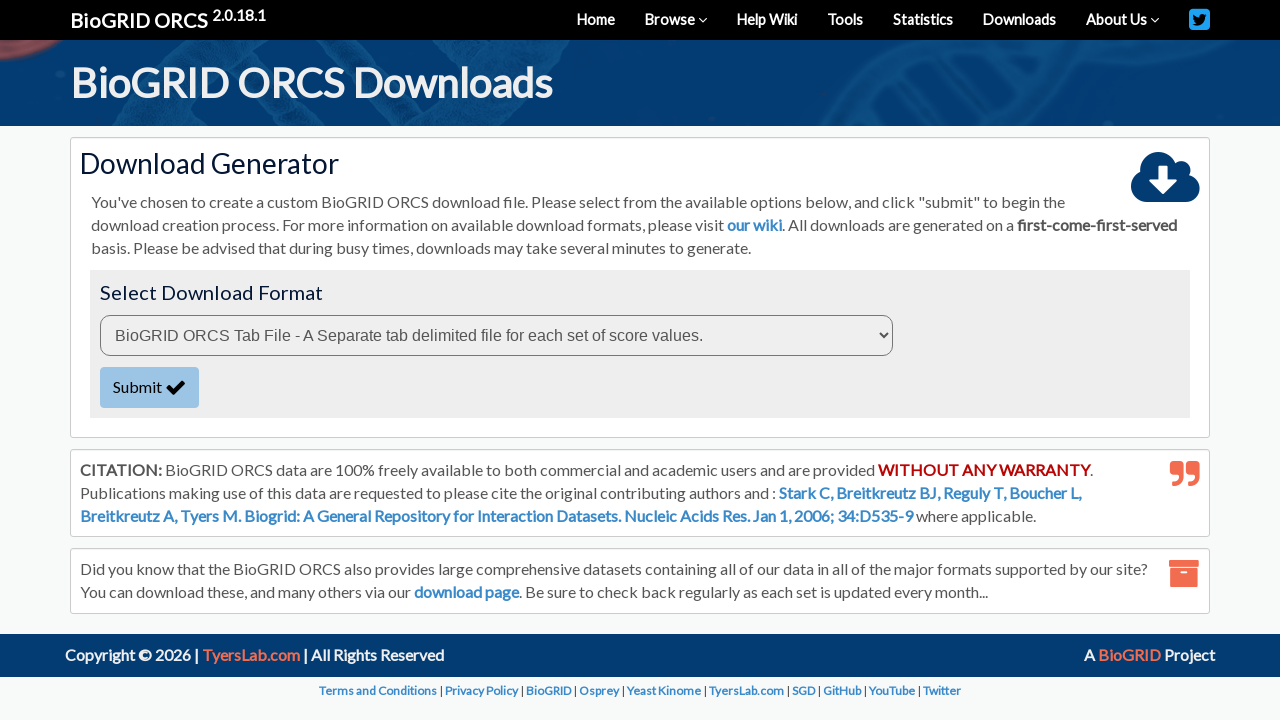

Clicked submit button to confirm download in tab format at (150, 387) on button#submitDownloadBtn
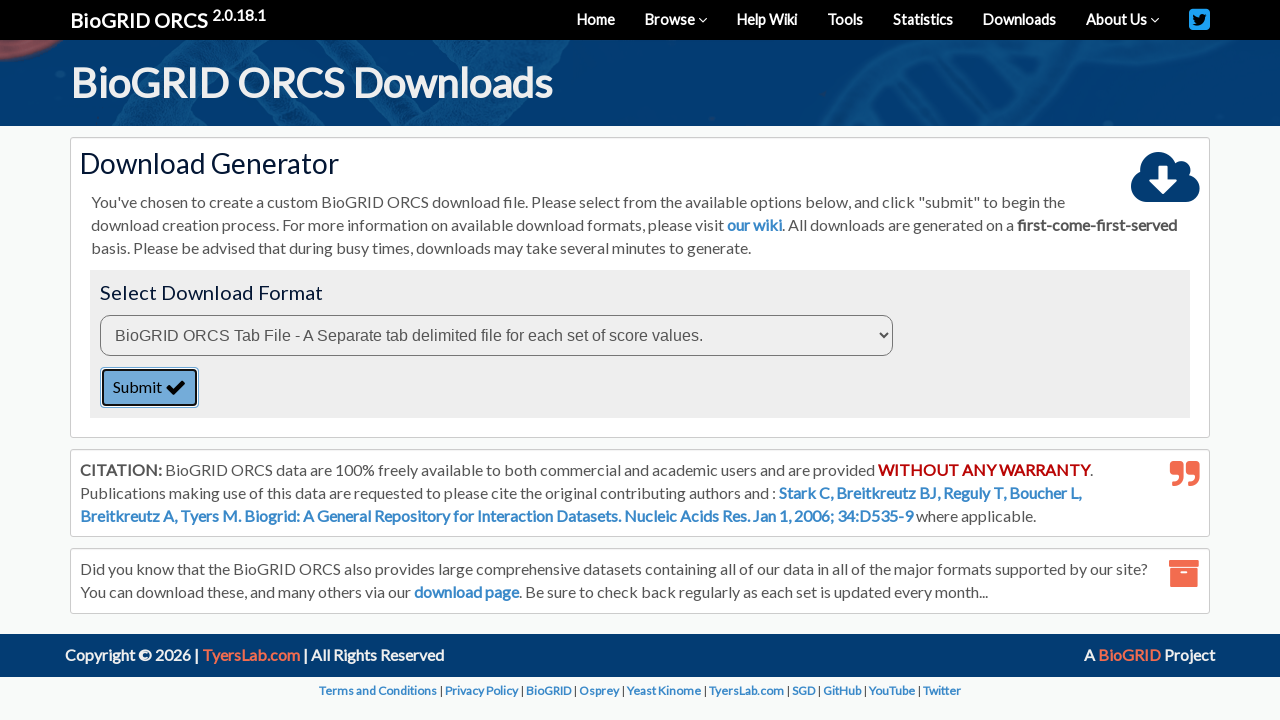

Download file button appeared and is ready for download
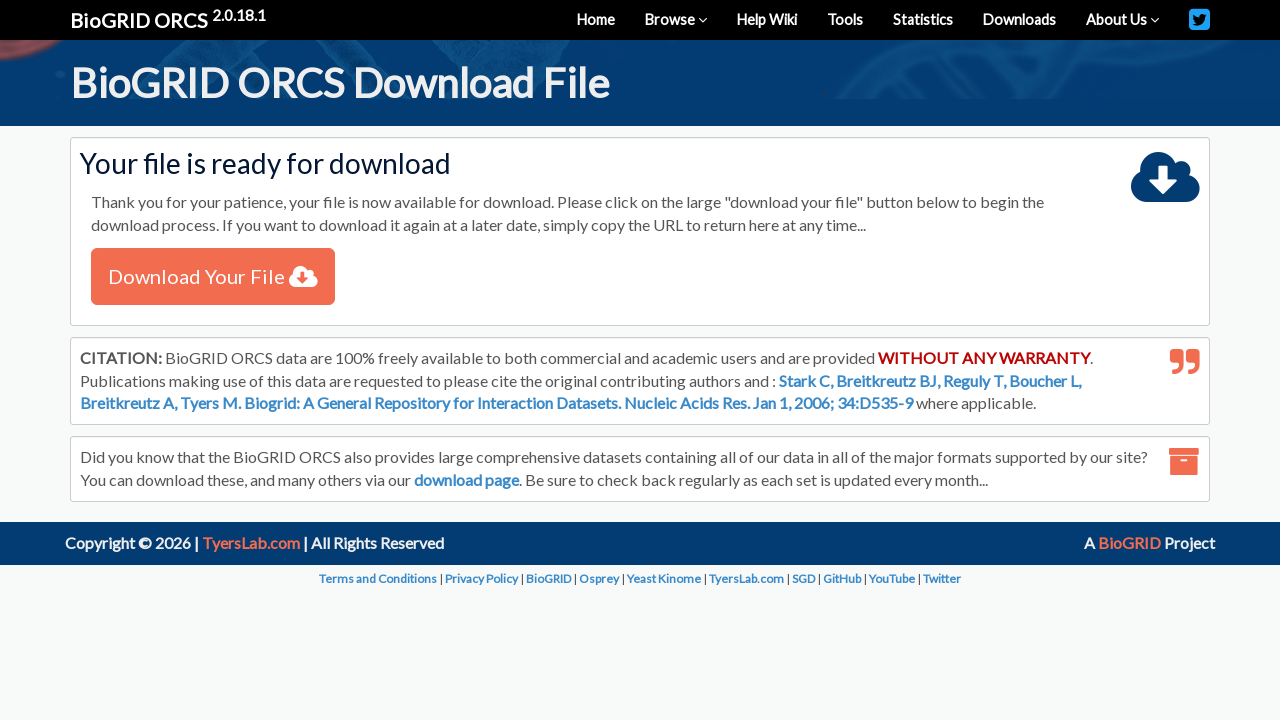

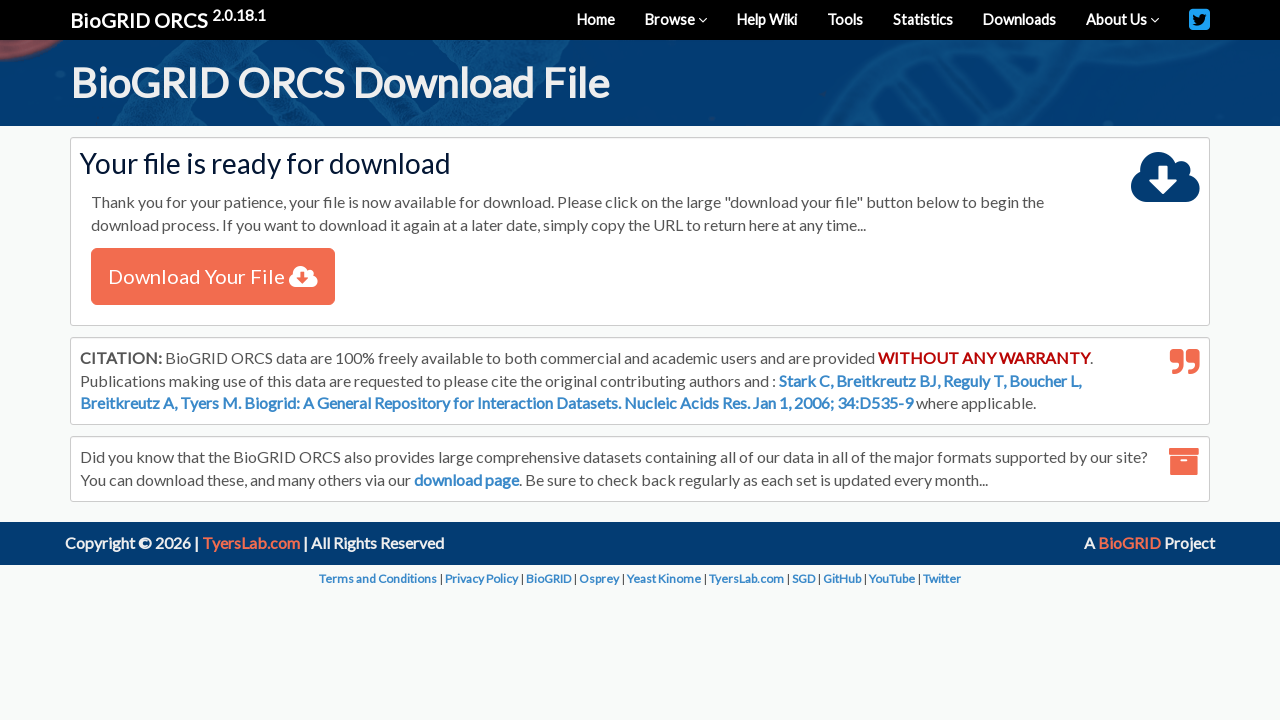